Searches for products on Newegg, waits for the product grid to load, scrolls through the page, and verifies that product items are displayed.

Starting URL: https://www.newegg.com/p/pl?d=mechanical+mouse&page=1

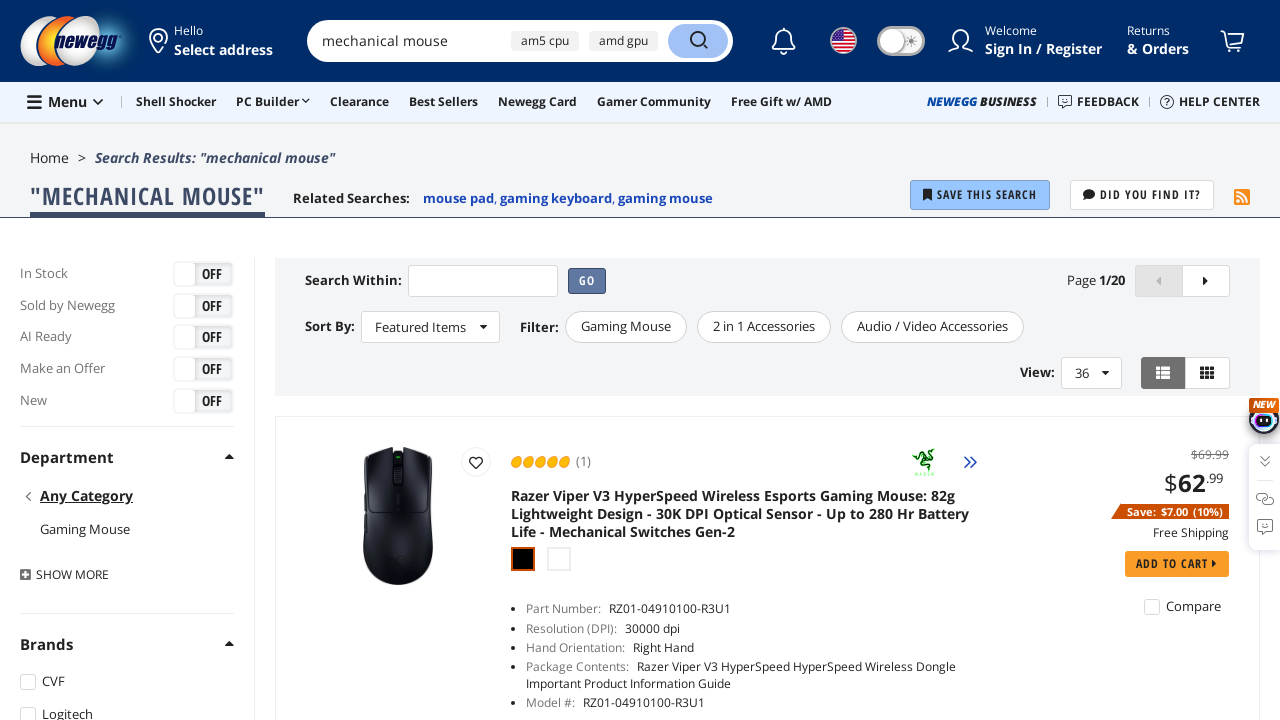

Product listing container loaded
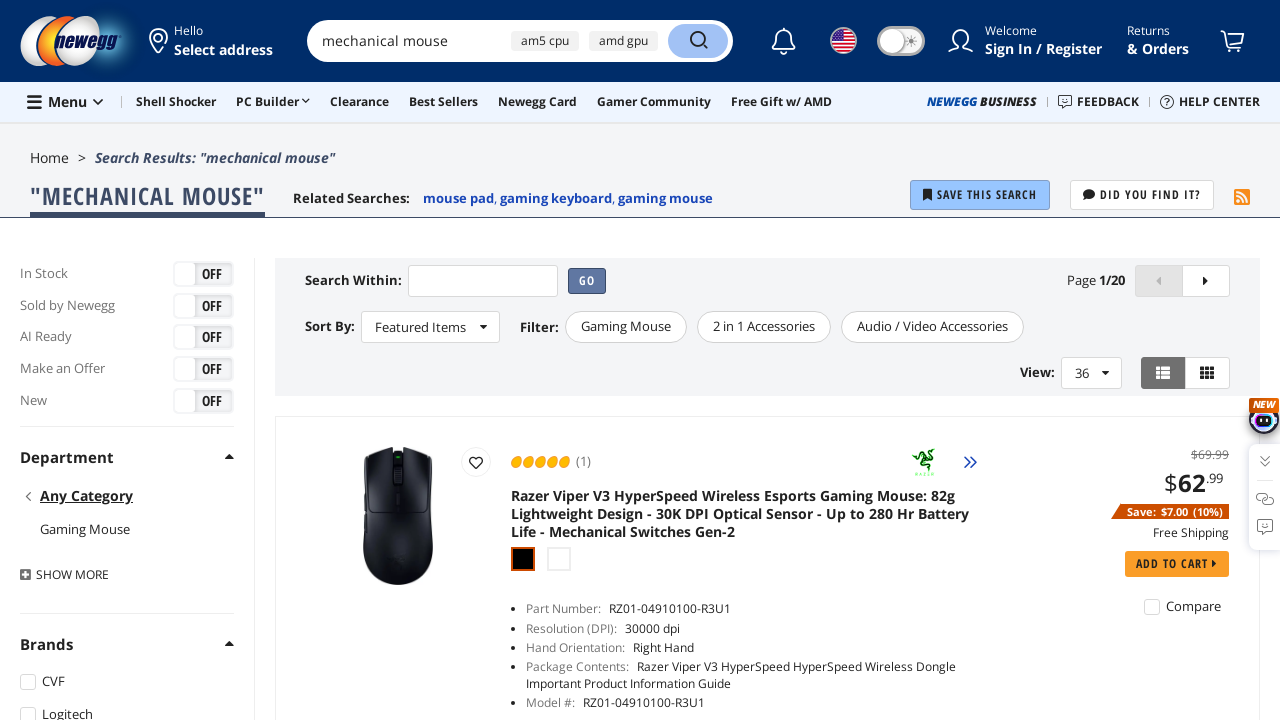

Scrolled to bottom of page to load all content
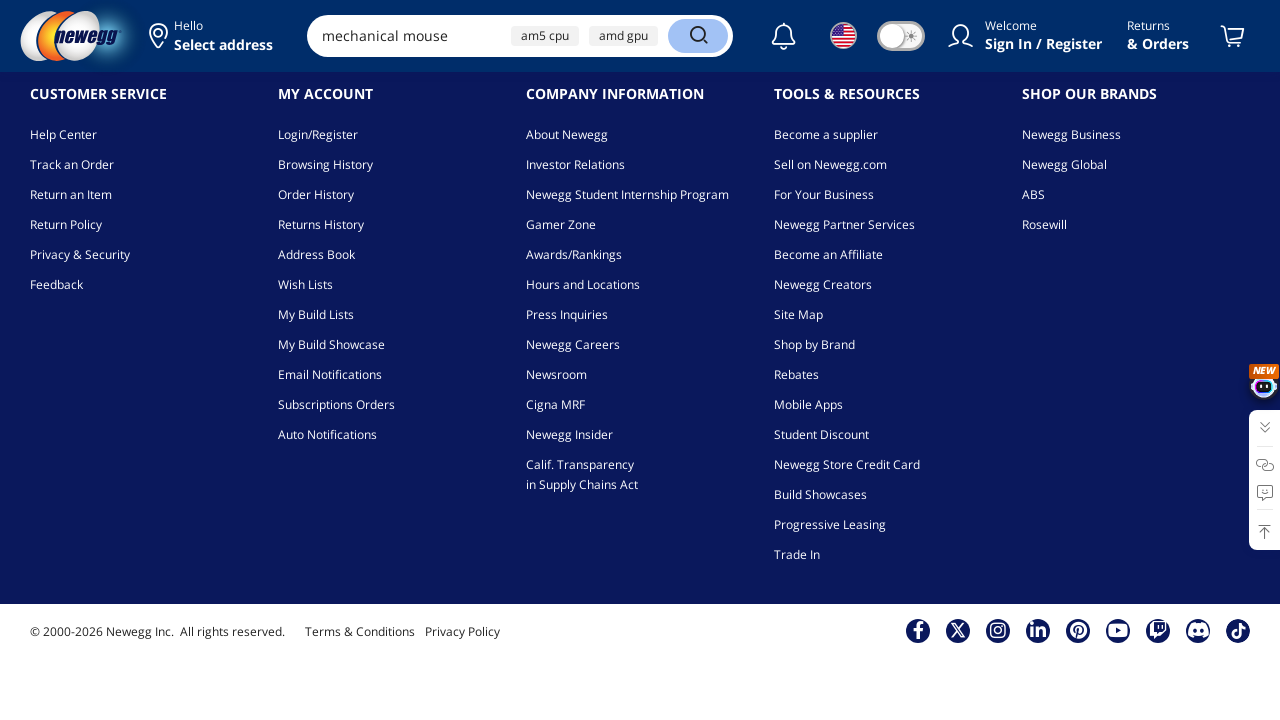

Individual product items loaded
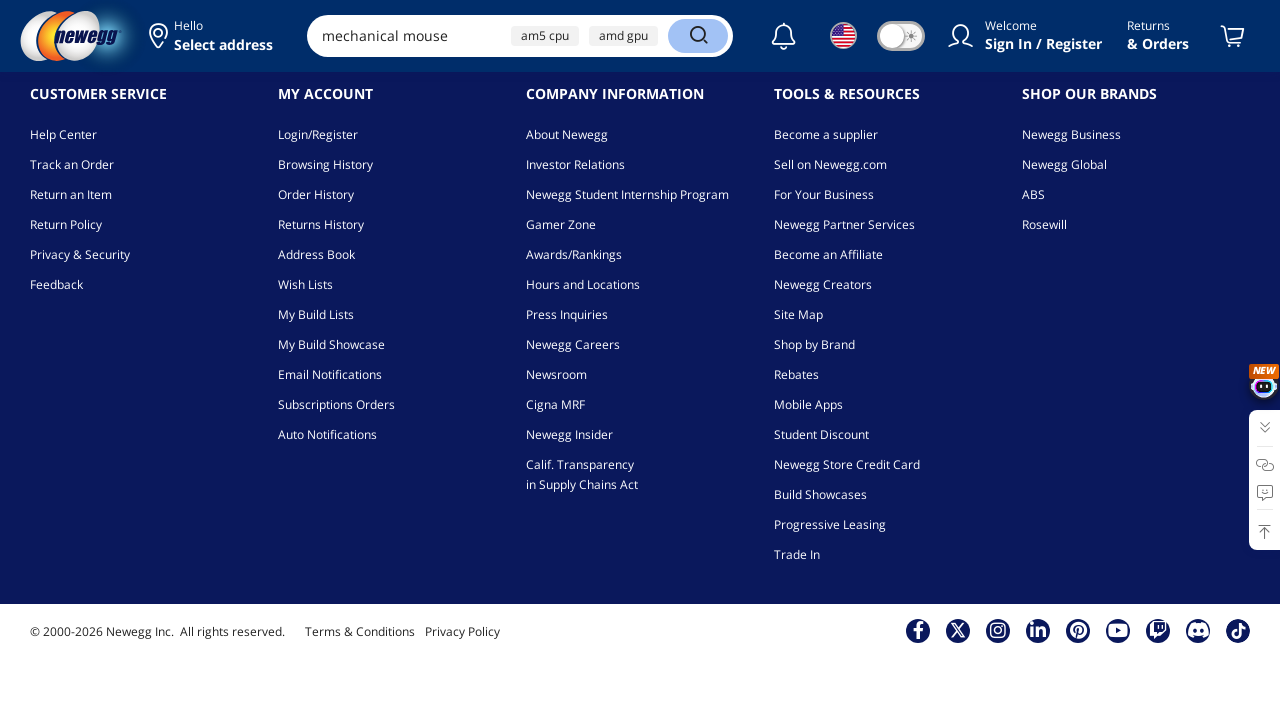

Product price elements verified as displayed
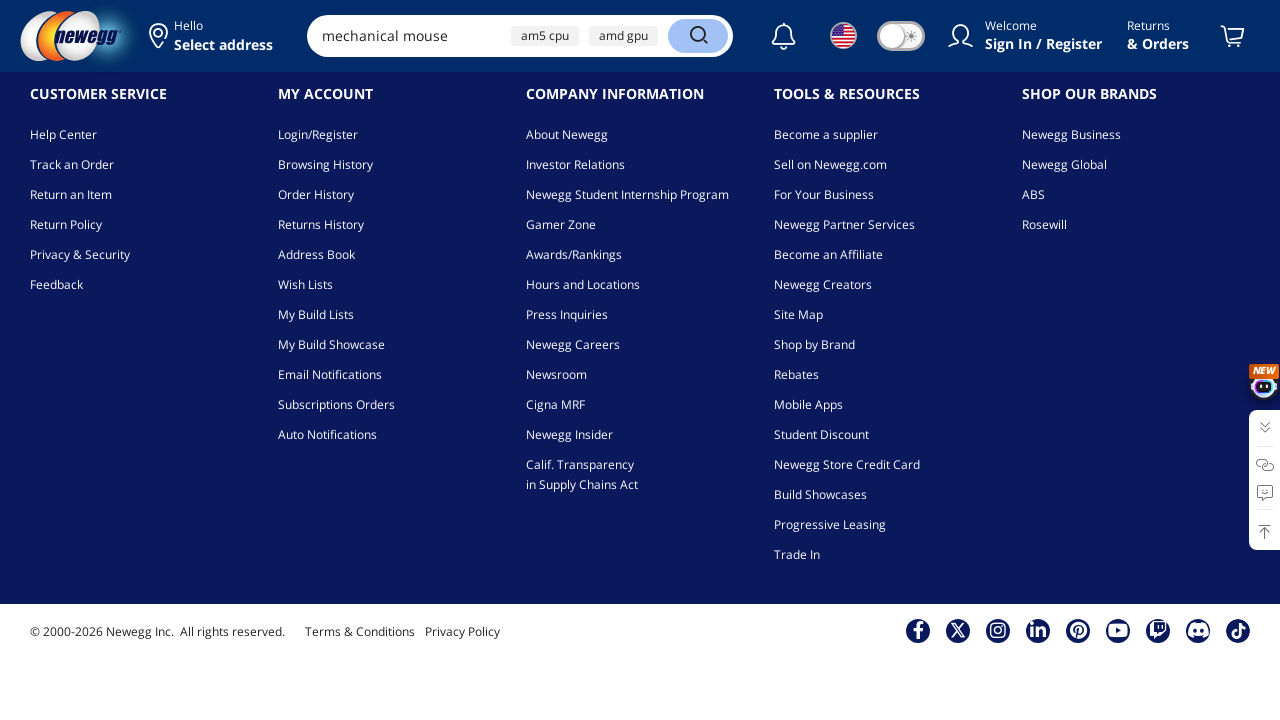

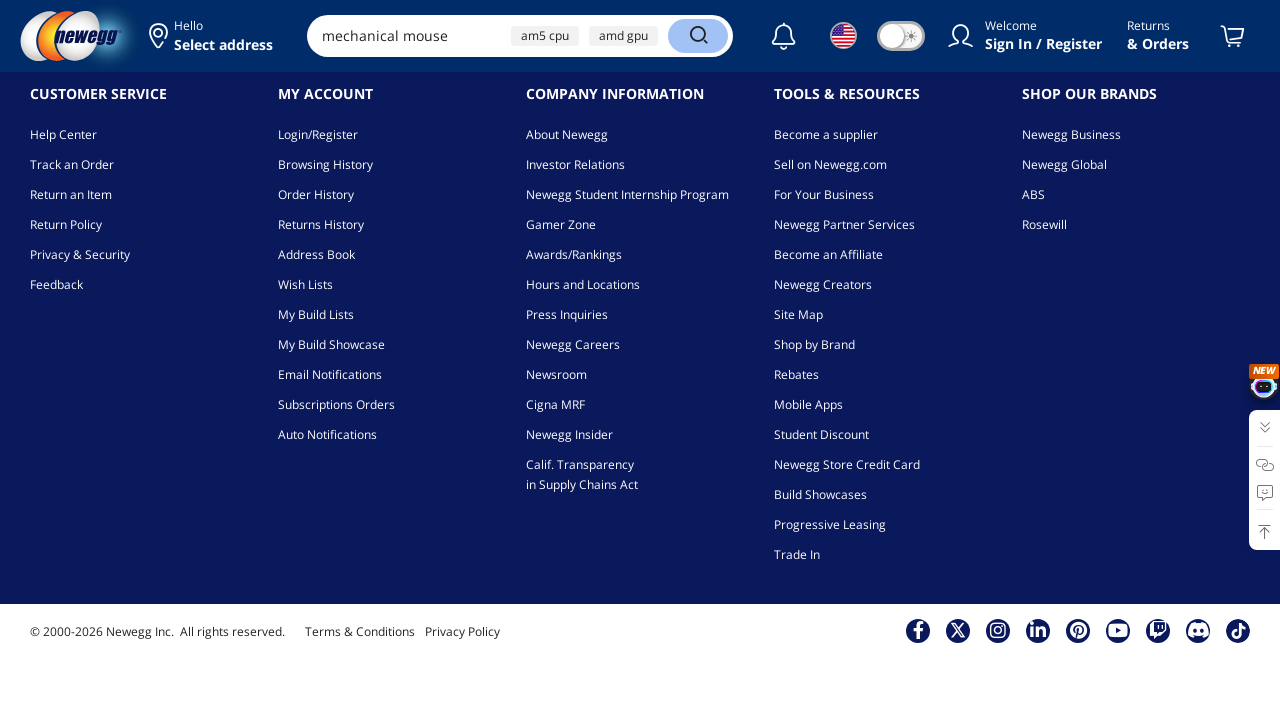